Tests relative locator functionality by finding and interacting with form elements based on their position relative to other elements

Starting URL: https://rahulshettyacademy.com/angularpractice/

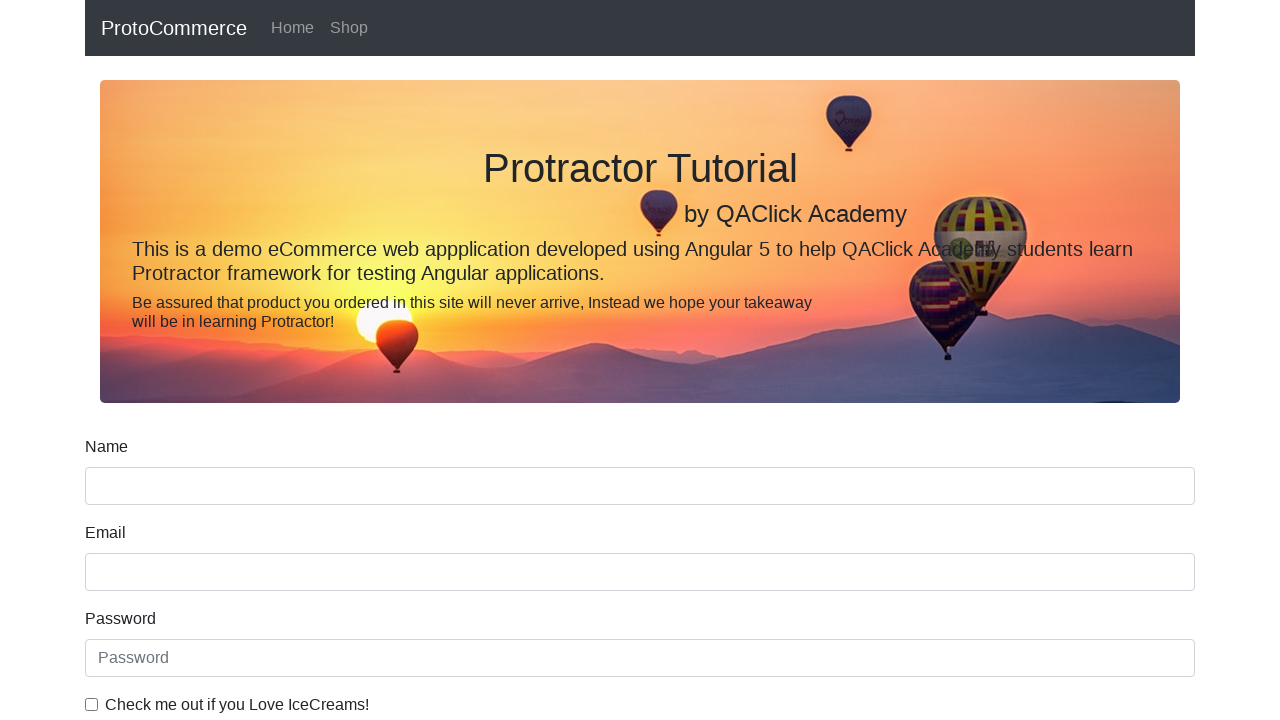

Located name input field
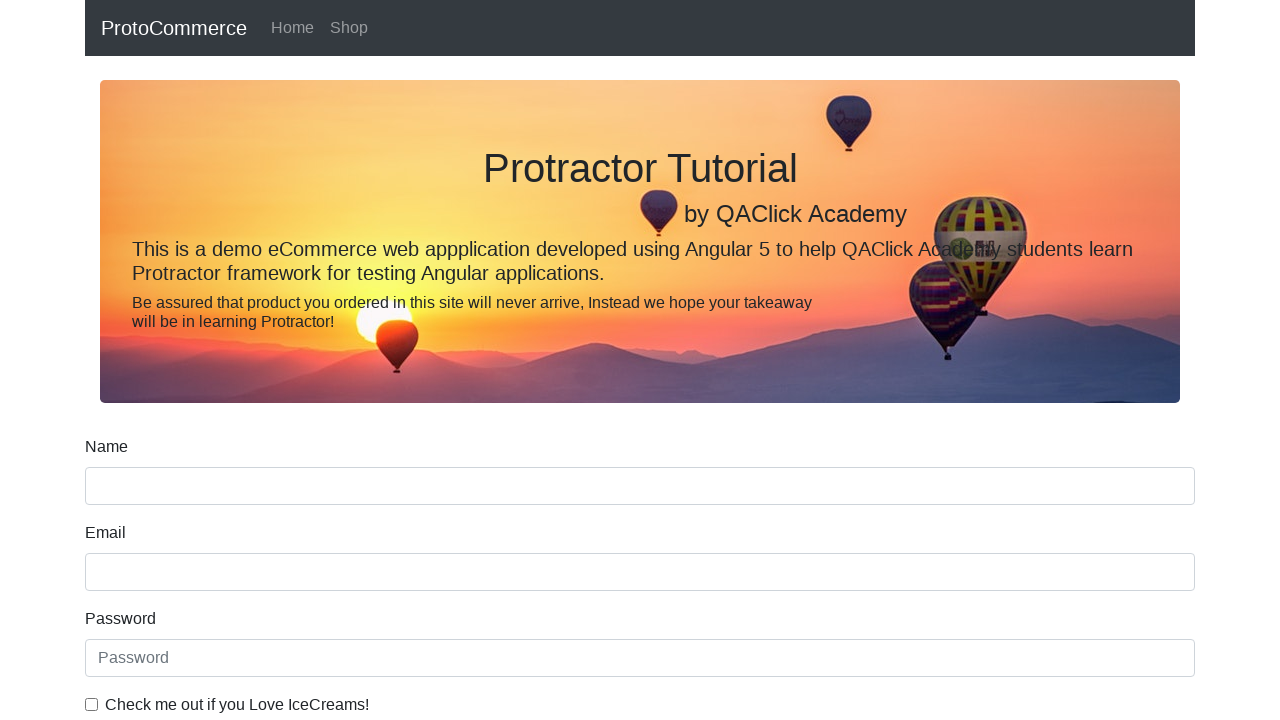

Located label above name input field
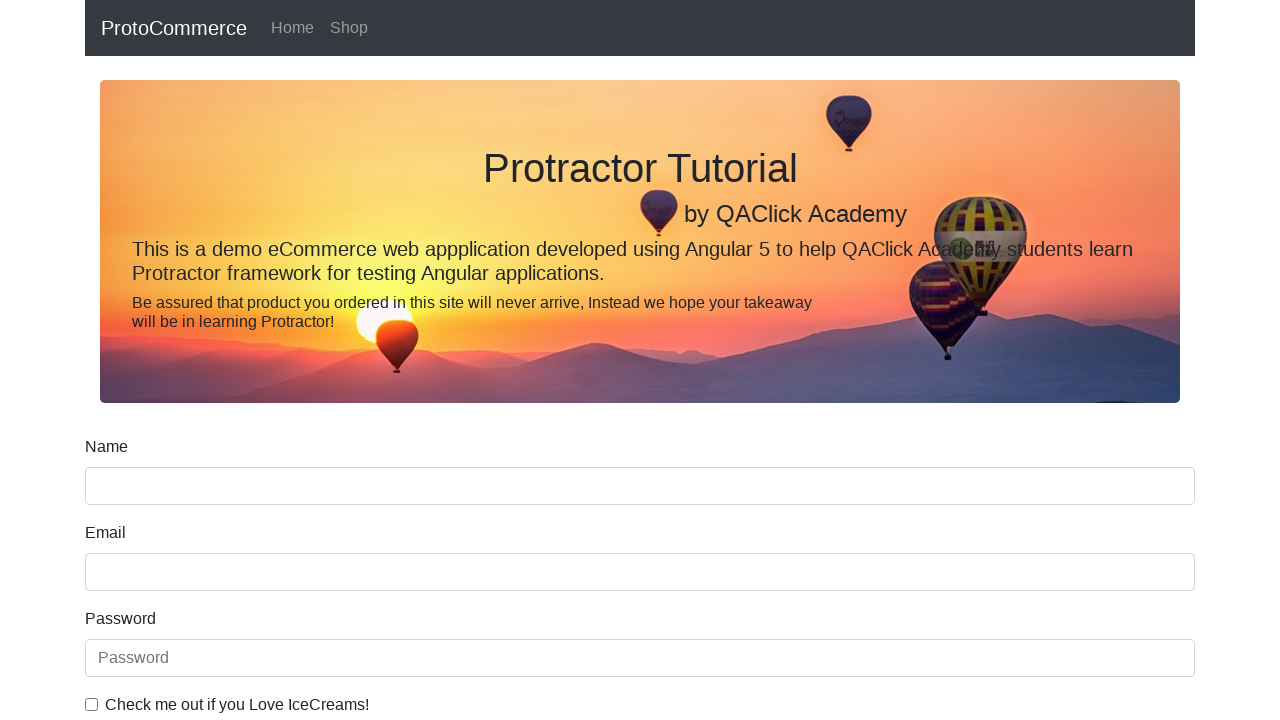

Retrieved and printed text content of name label
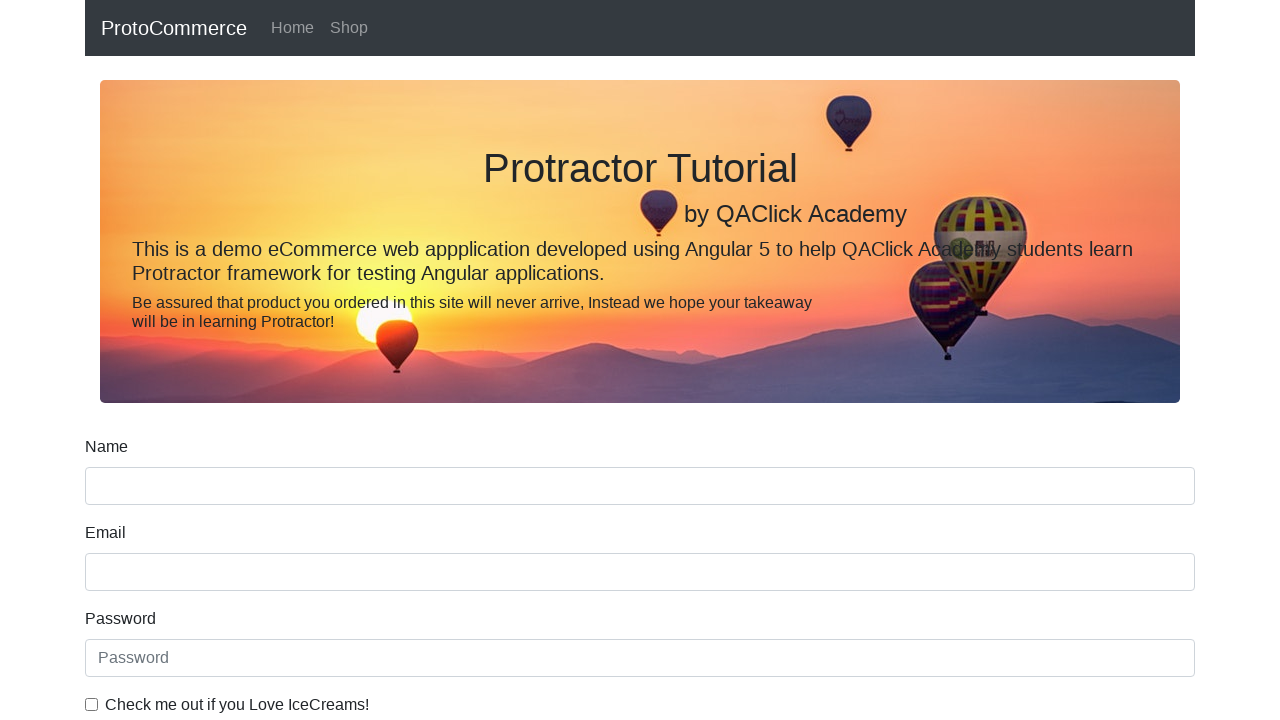

Located date of birth label
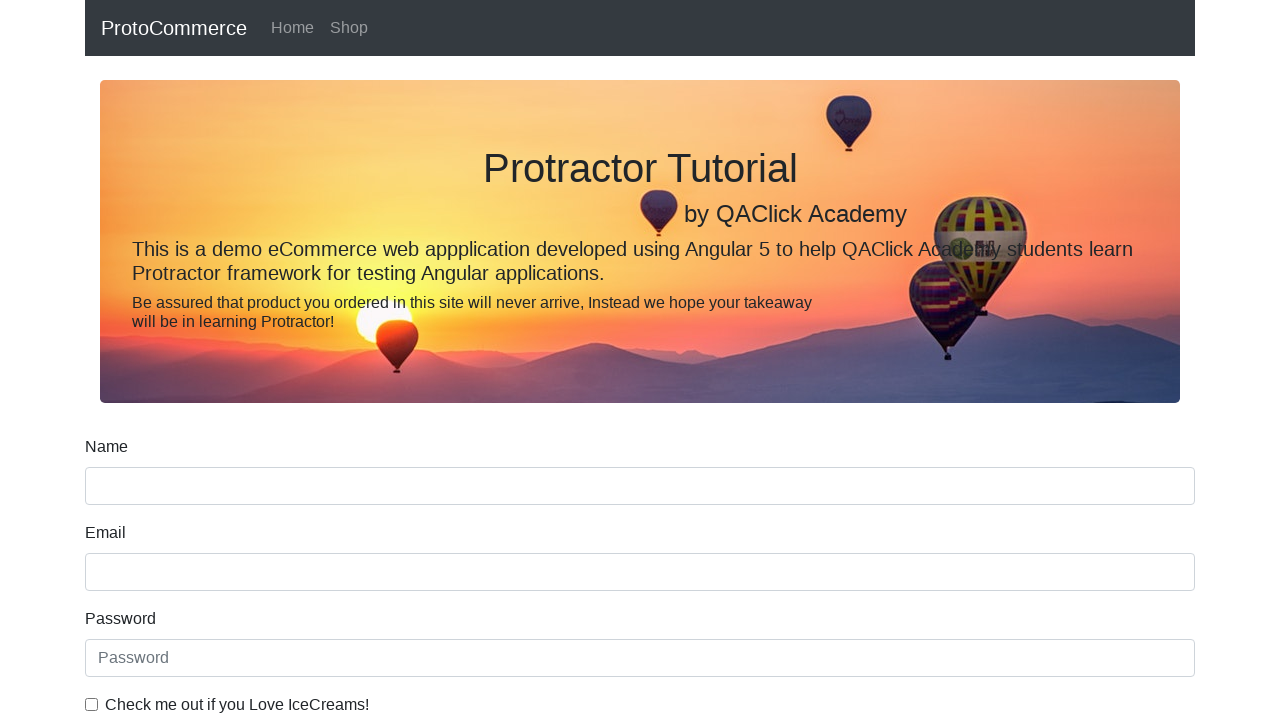

Clicked date of birth input field at (640, 412) on input[name='bday']
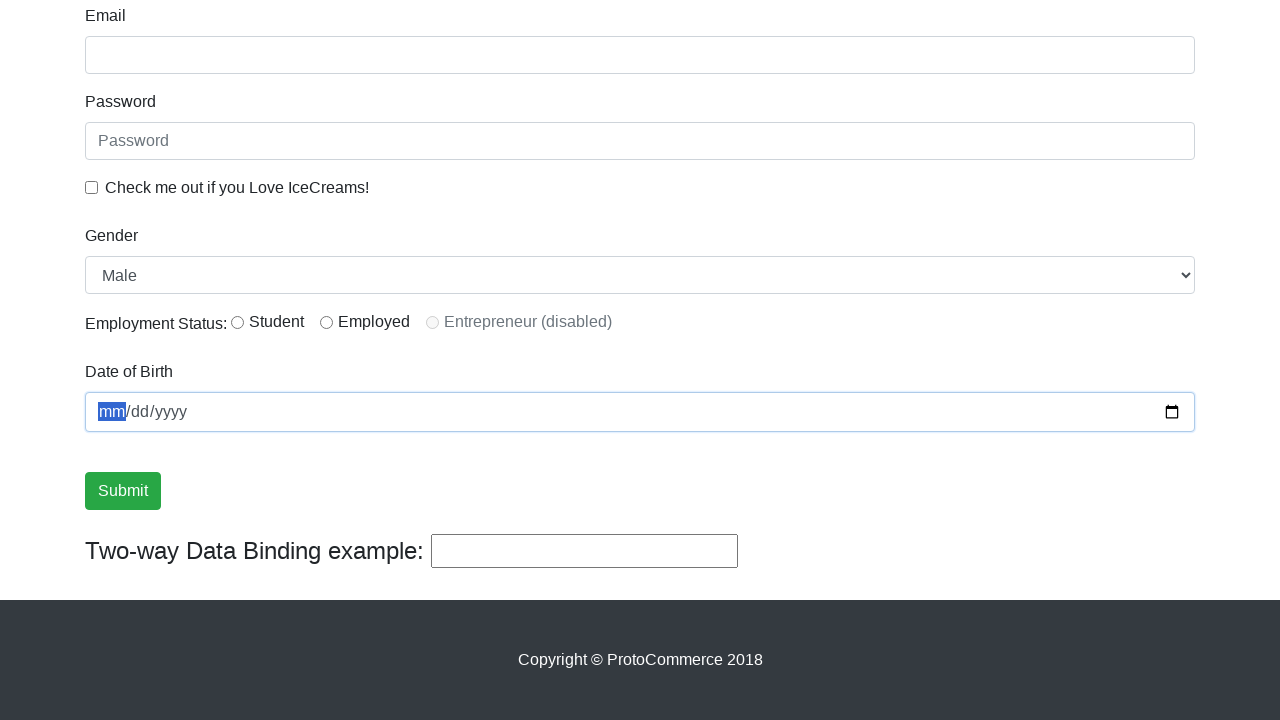

Clicked ice cream preference checkbox at (92, 187) on input#exampleCheck1
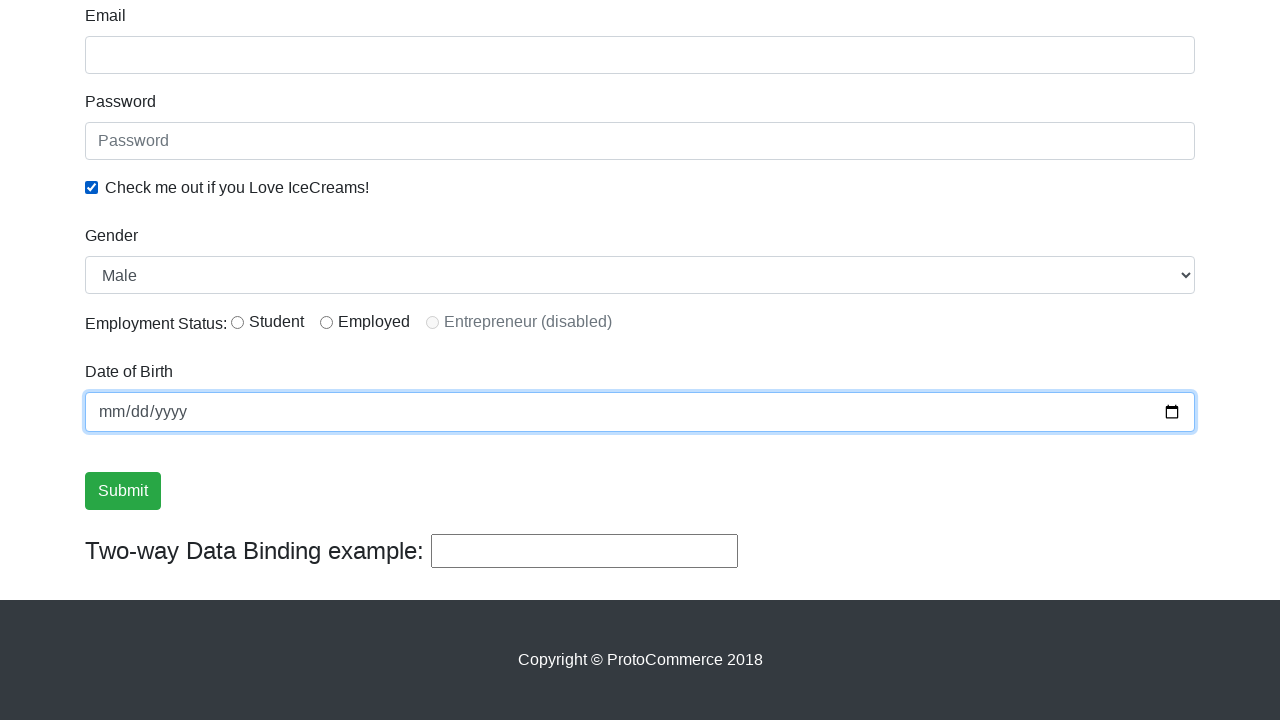

Located first radio button
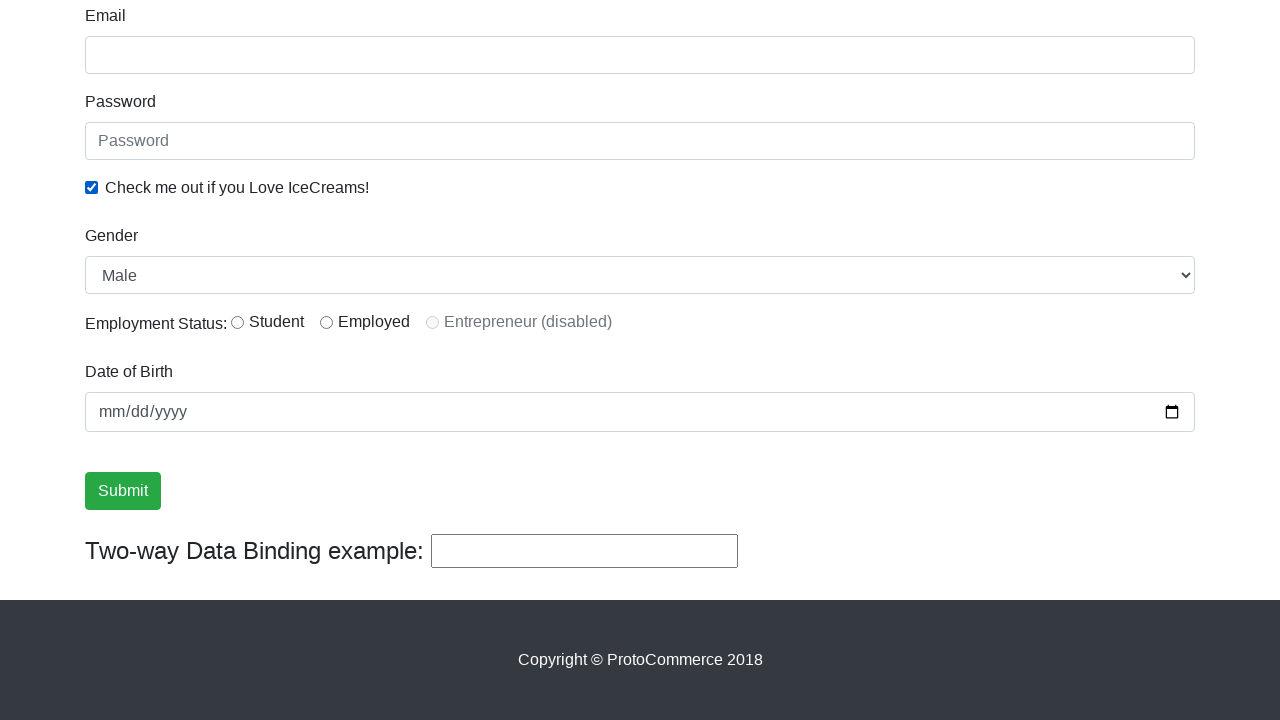

Located label to the right of first radio button
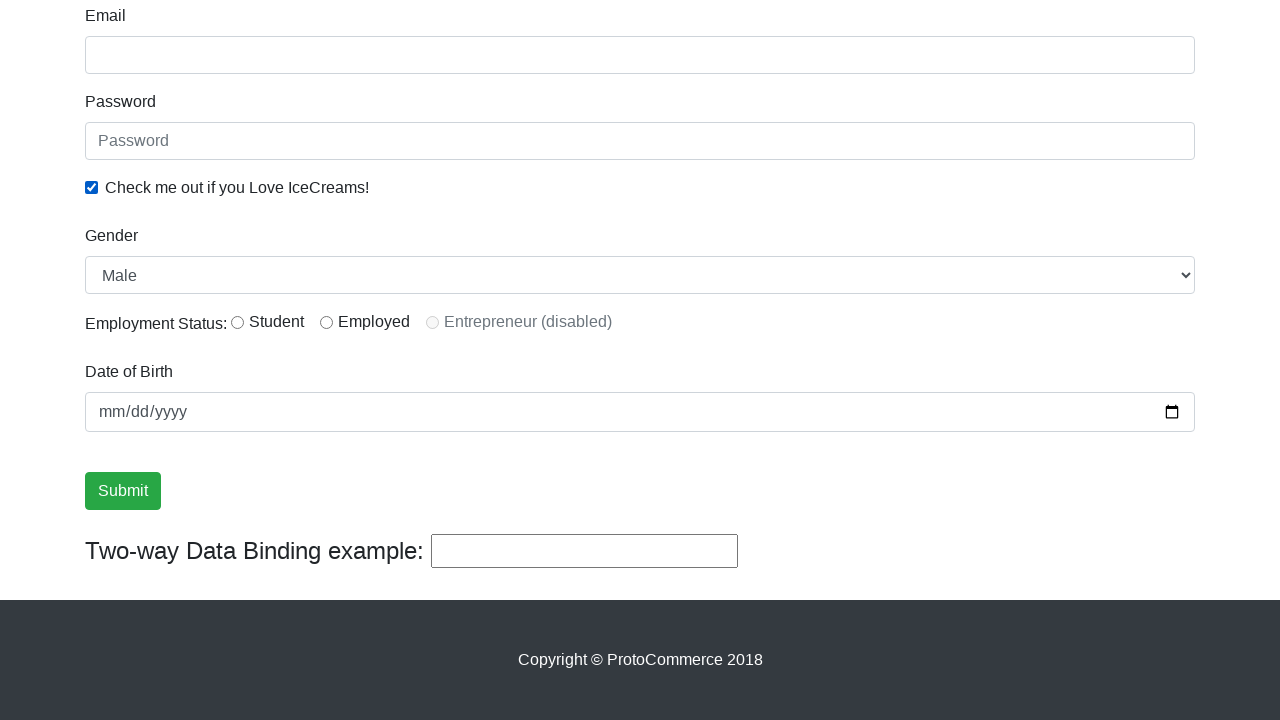

Retrieved and printed text content of student label
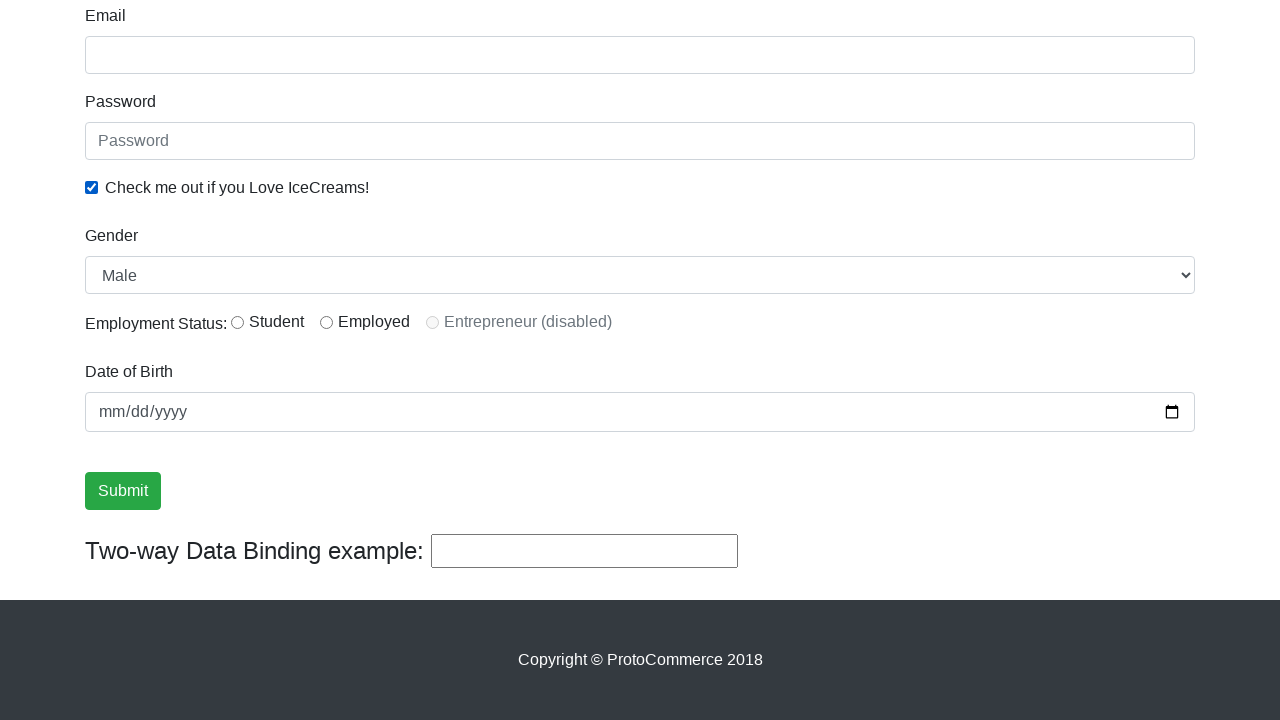

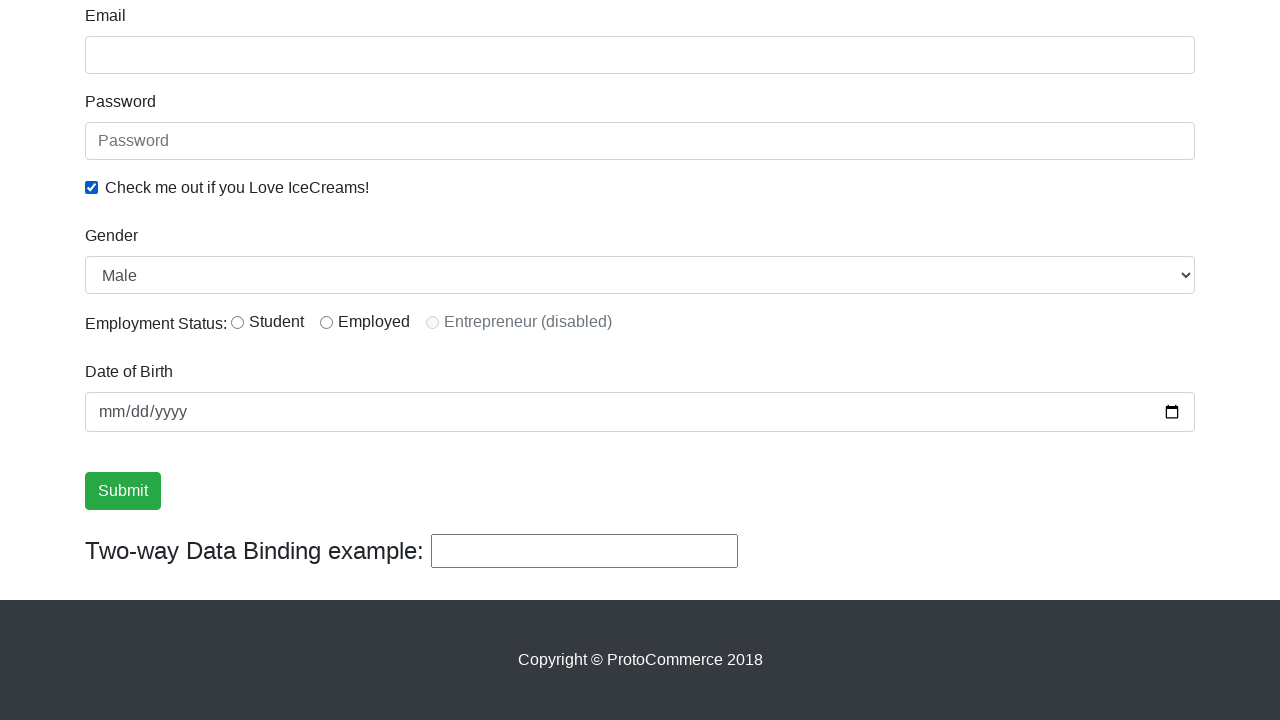